Tests basic browser navigation by visiting guru99.com, then navigating to microsoft.com, and verifying page titles are loaded correctly.

Starting URL: https://www.guru99.com/

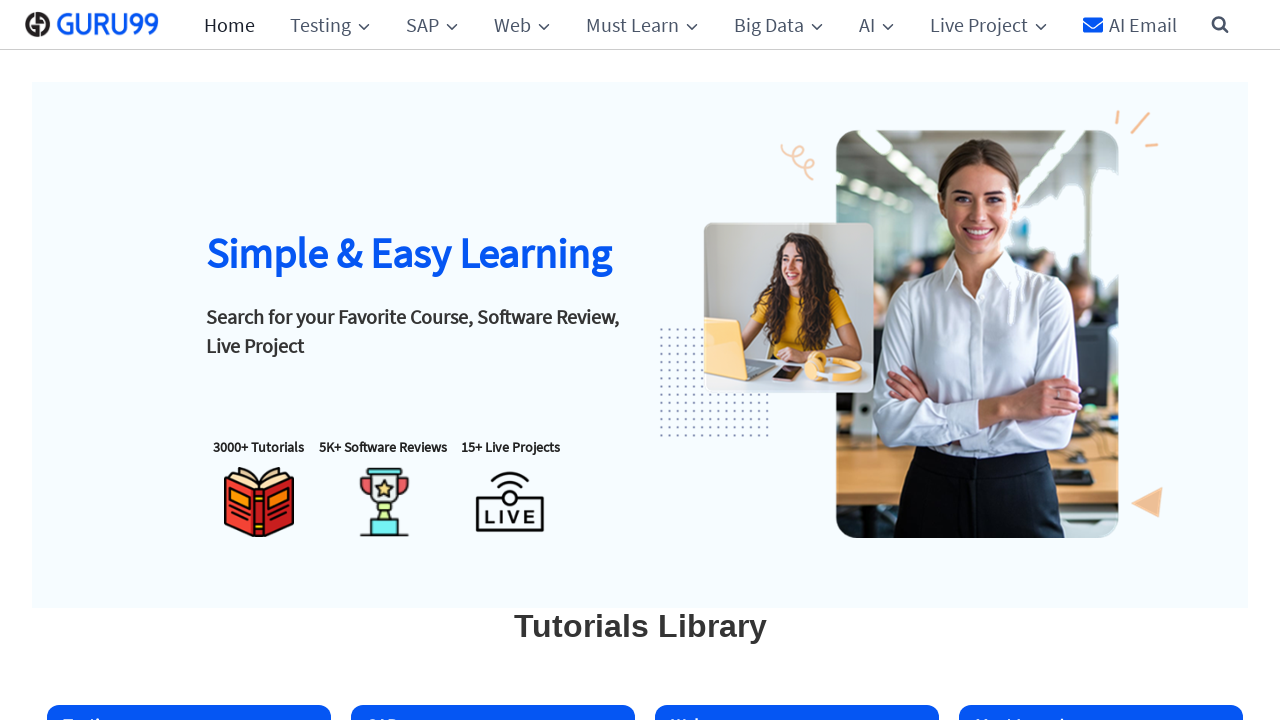

Set viewport size to 1920x1080
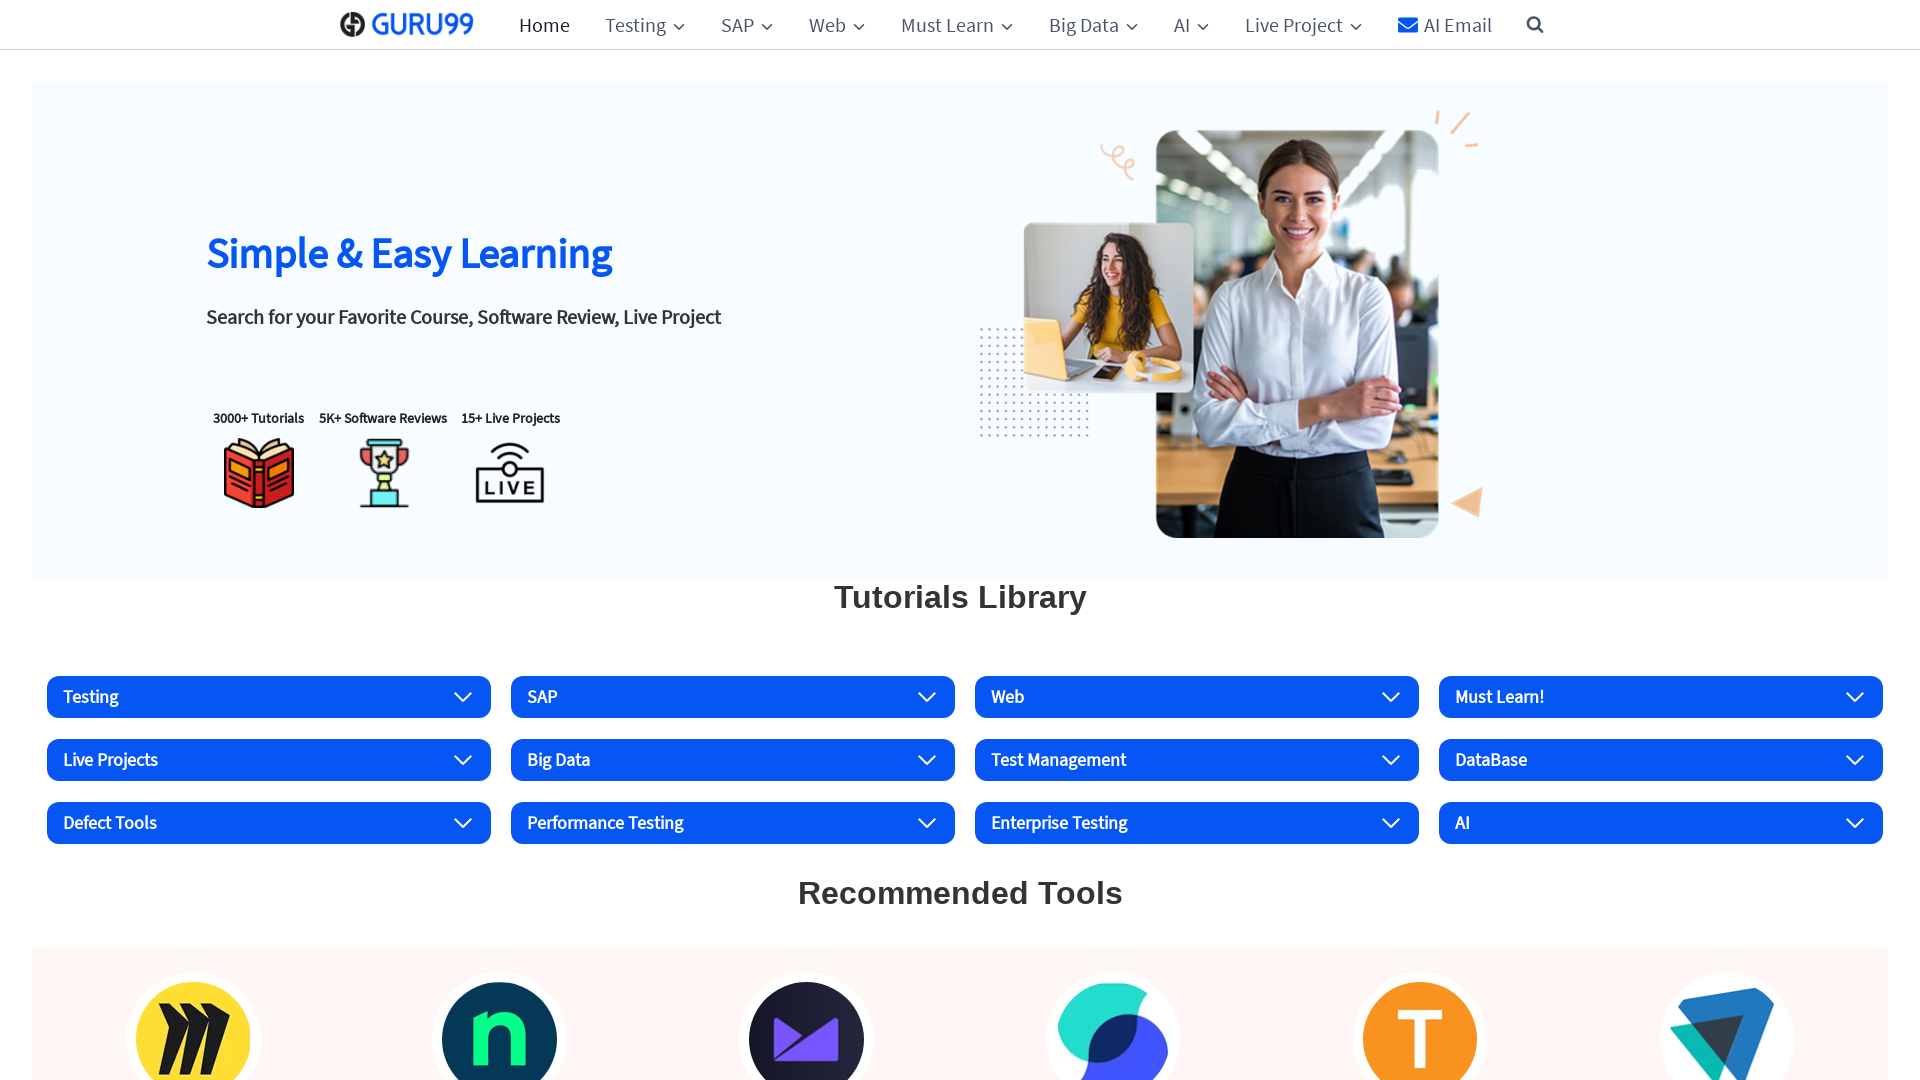

Retrieved first page title: Guru99: Free Online Tutorials and Business Software Reviews
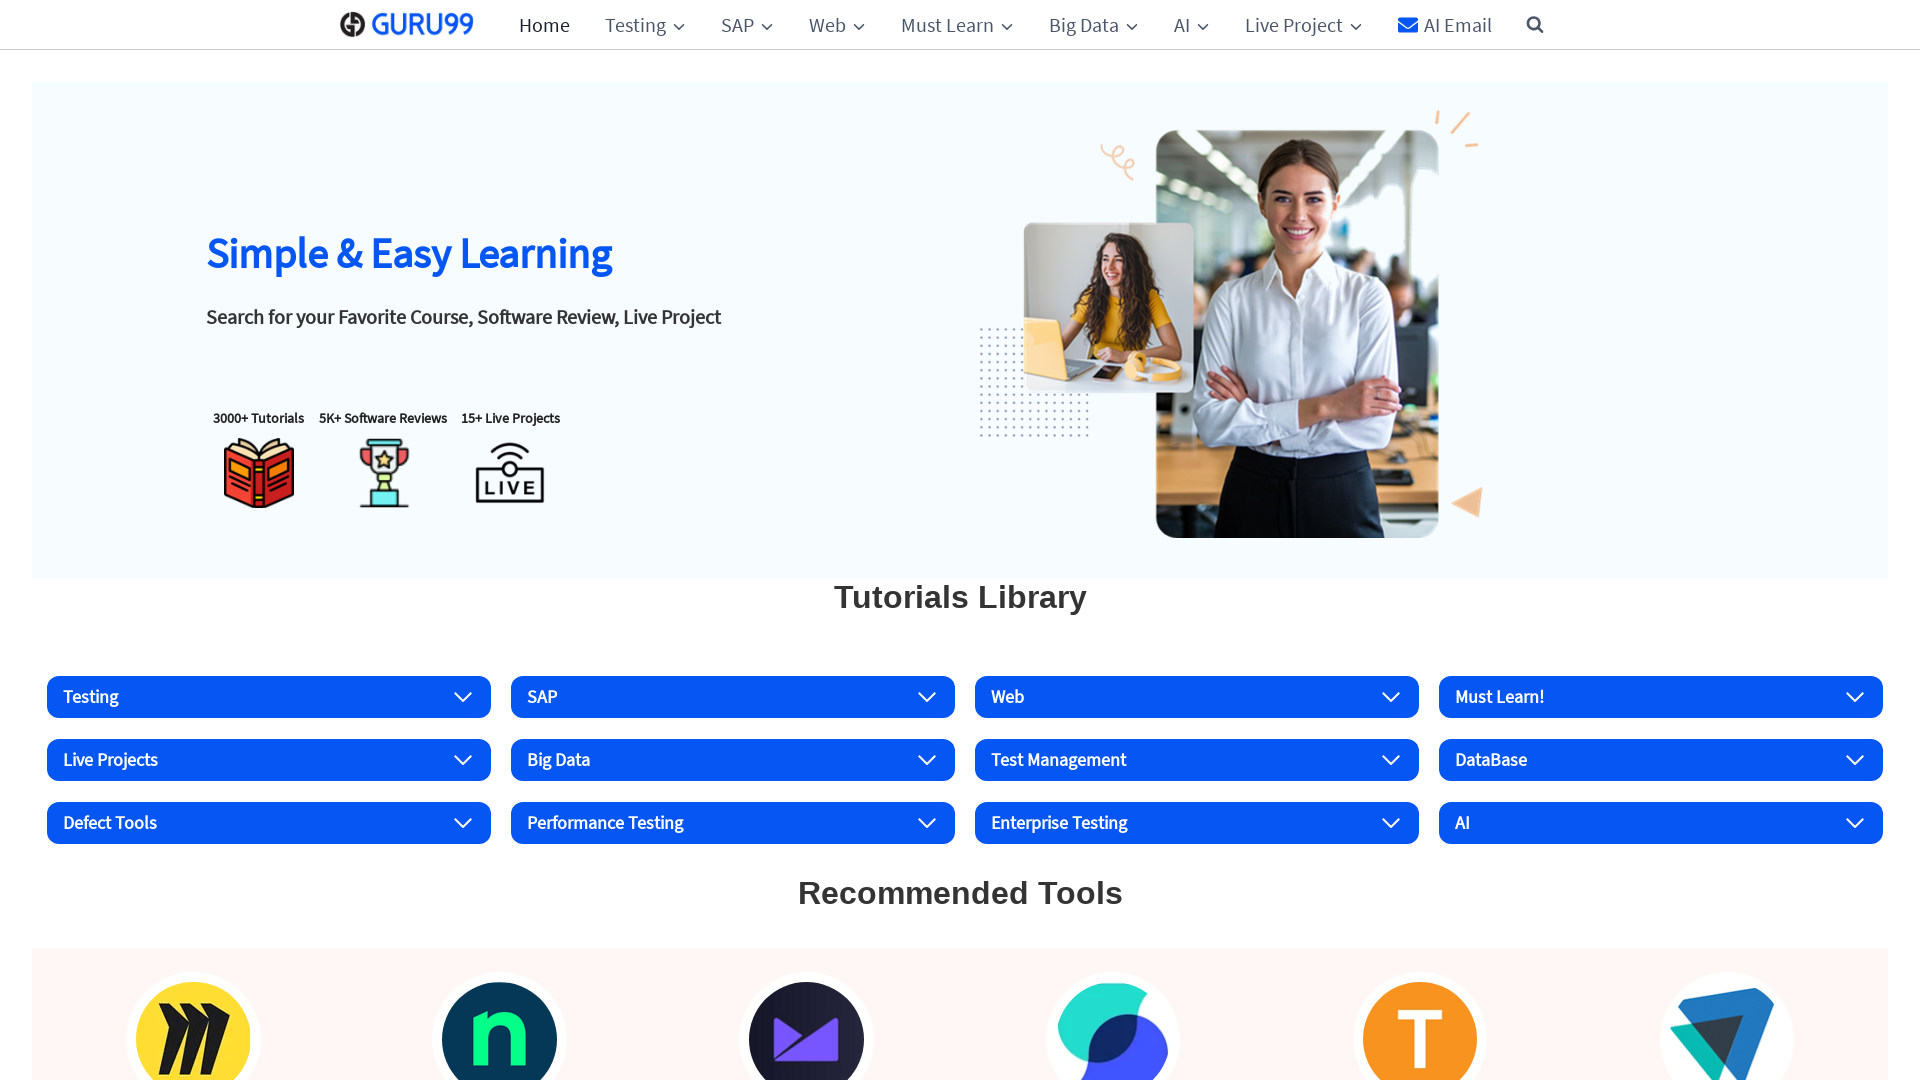

Navigated to https://www.microsoft.com
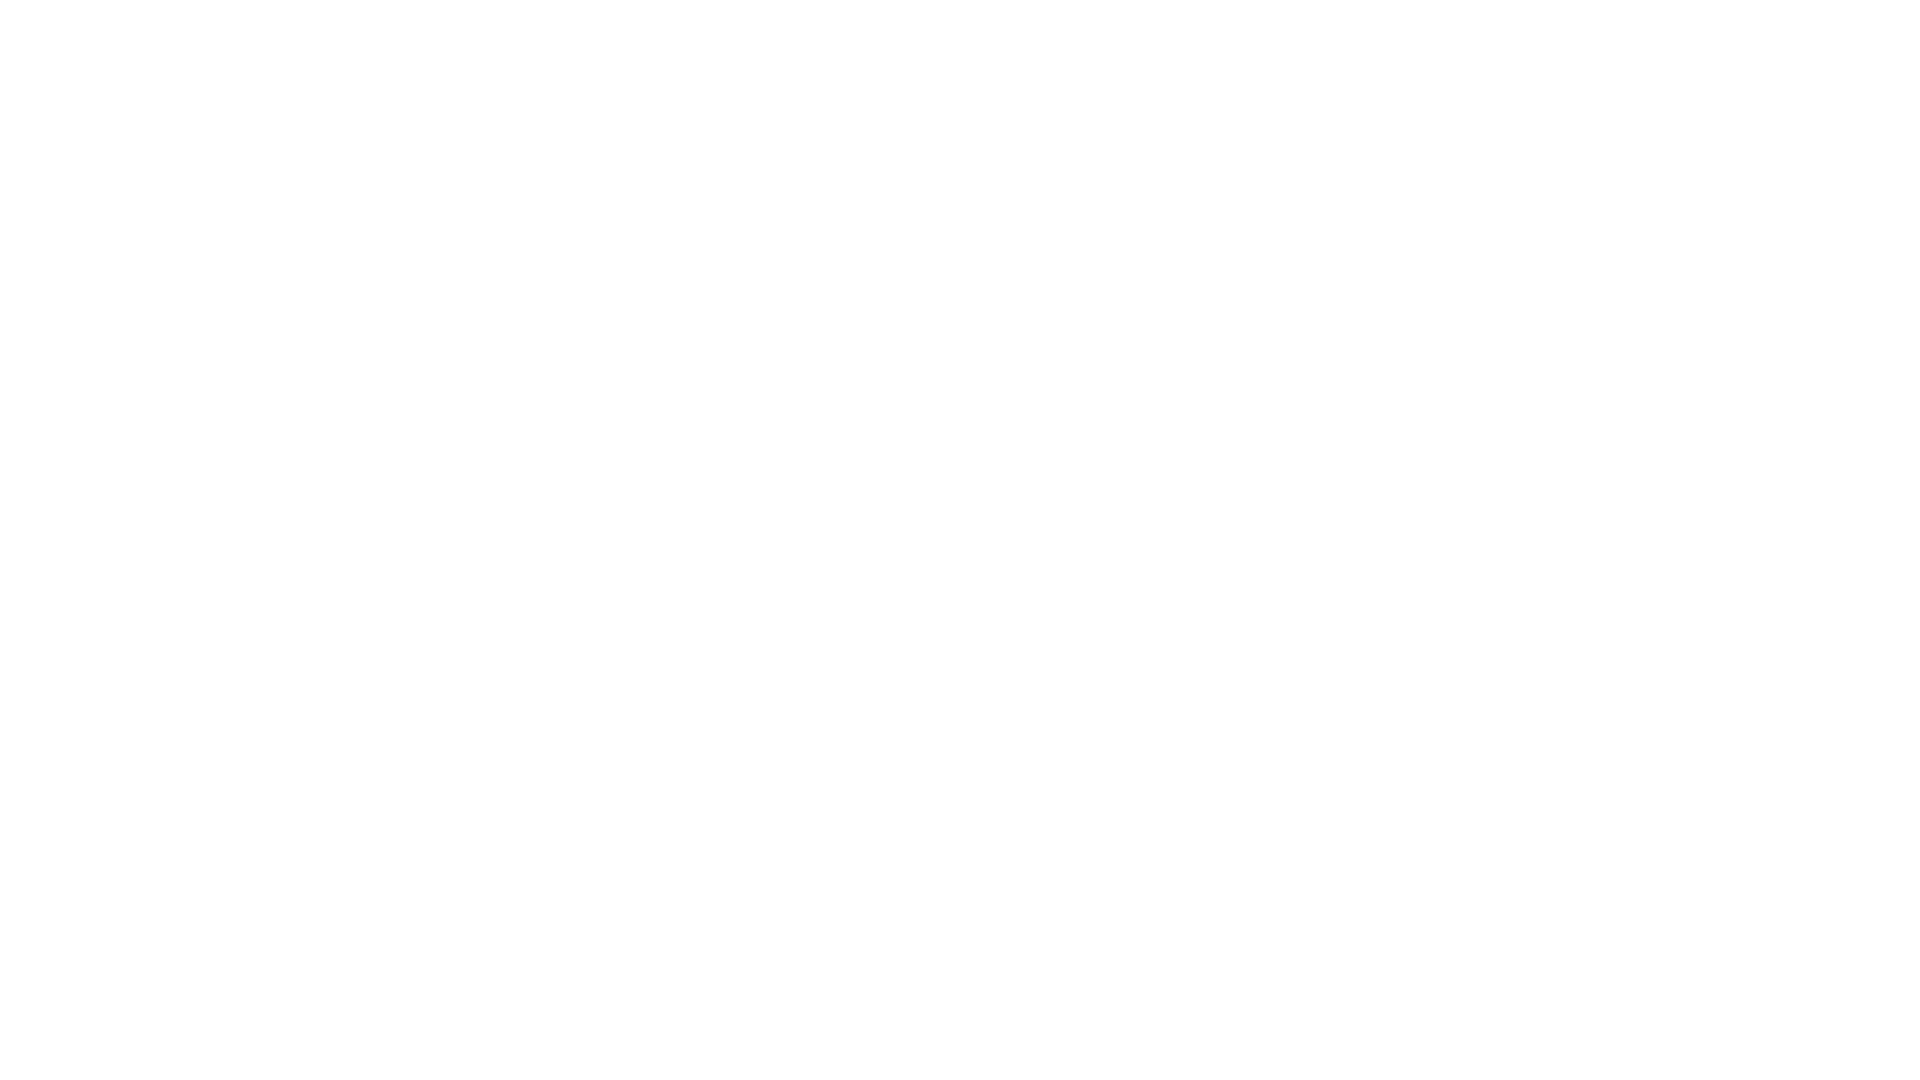

Retrieved second page title: Microsoft – AI, Cloud, Productivity, Computing, Gaming & Apps
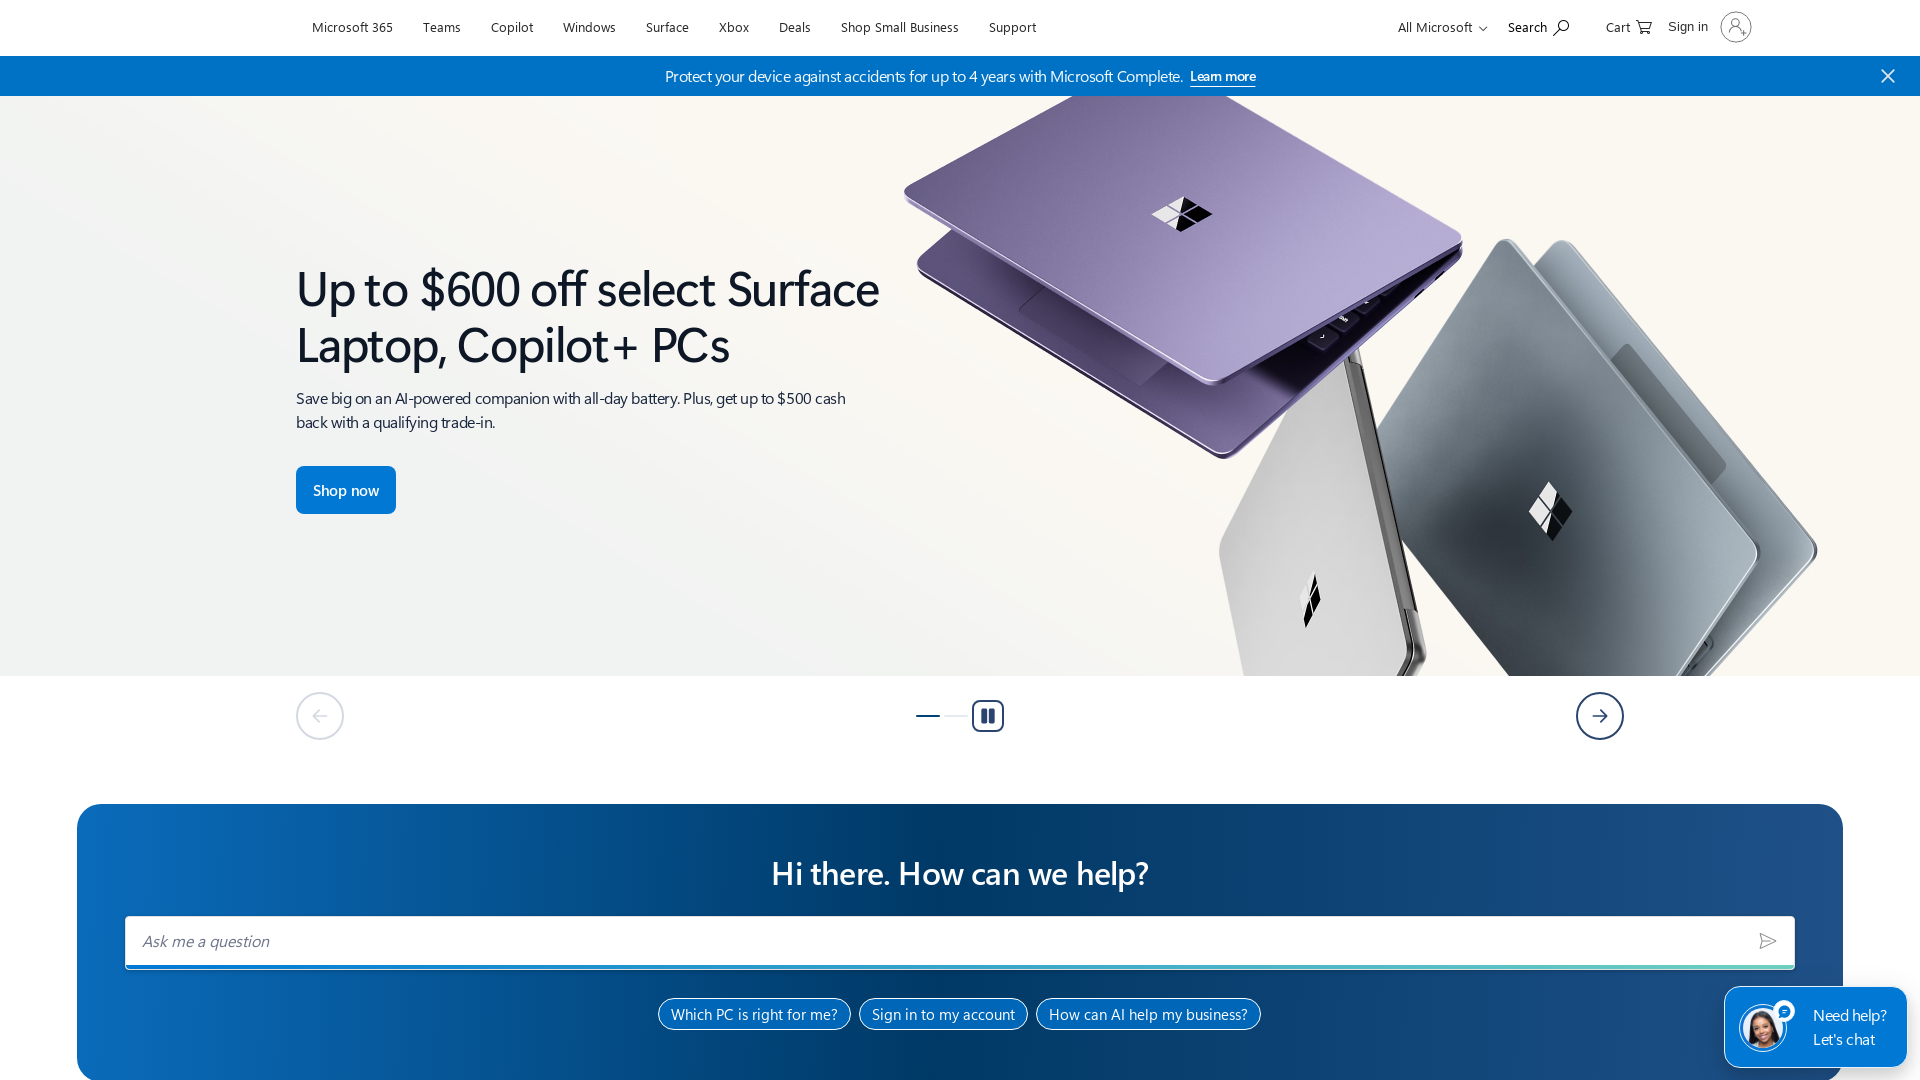

Waited for page to reach domcontentloaded state
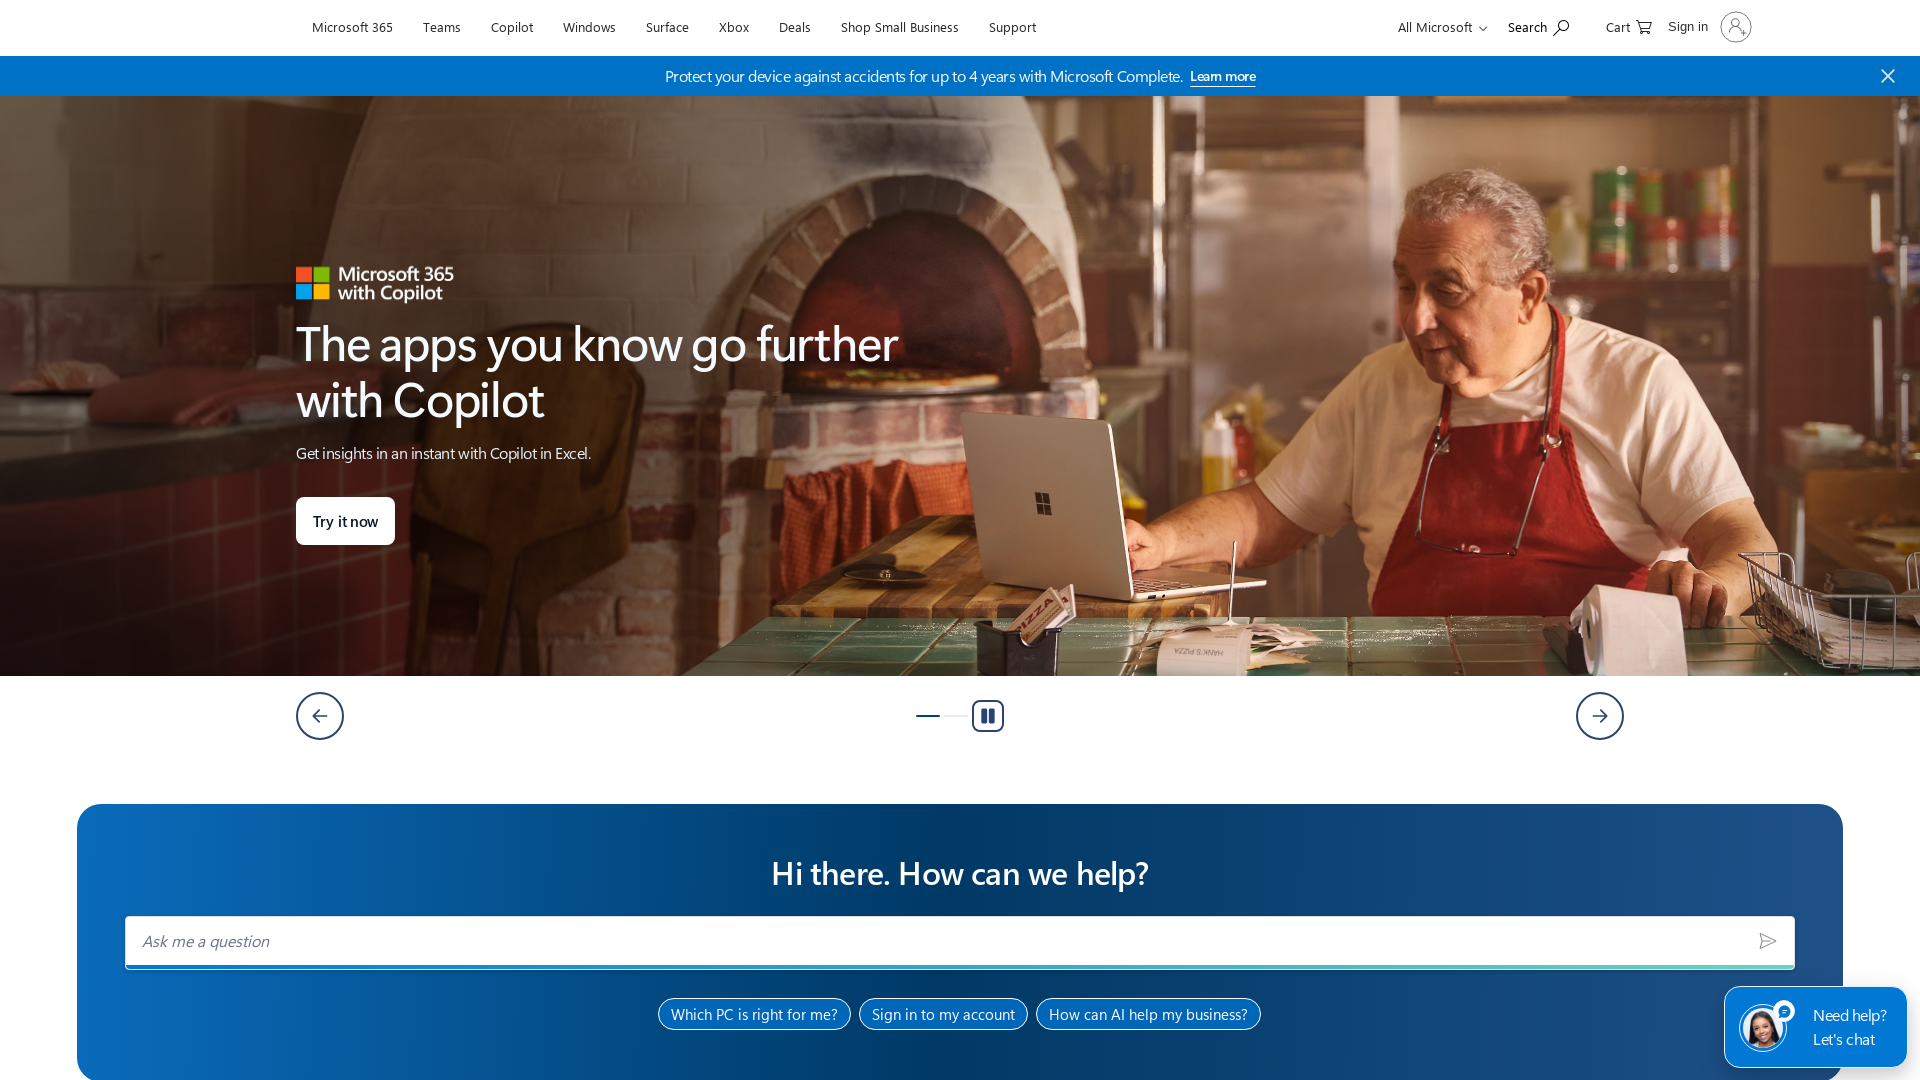

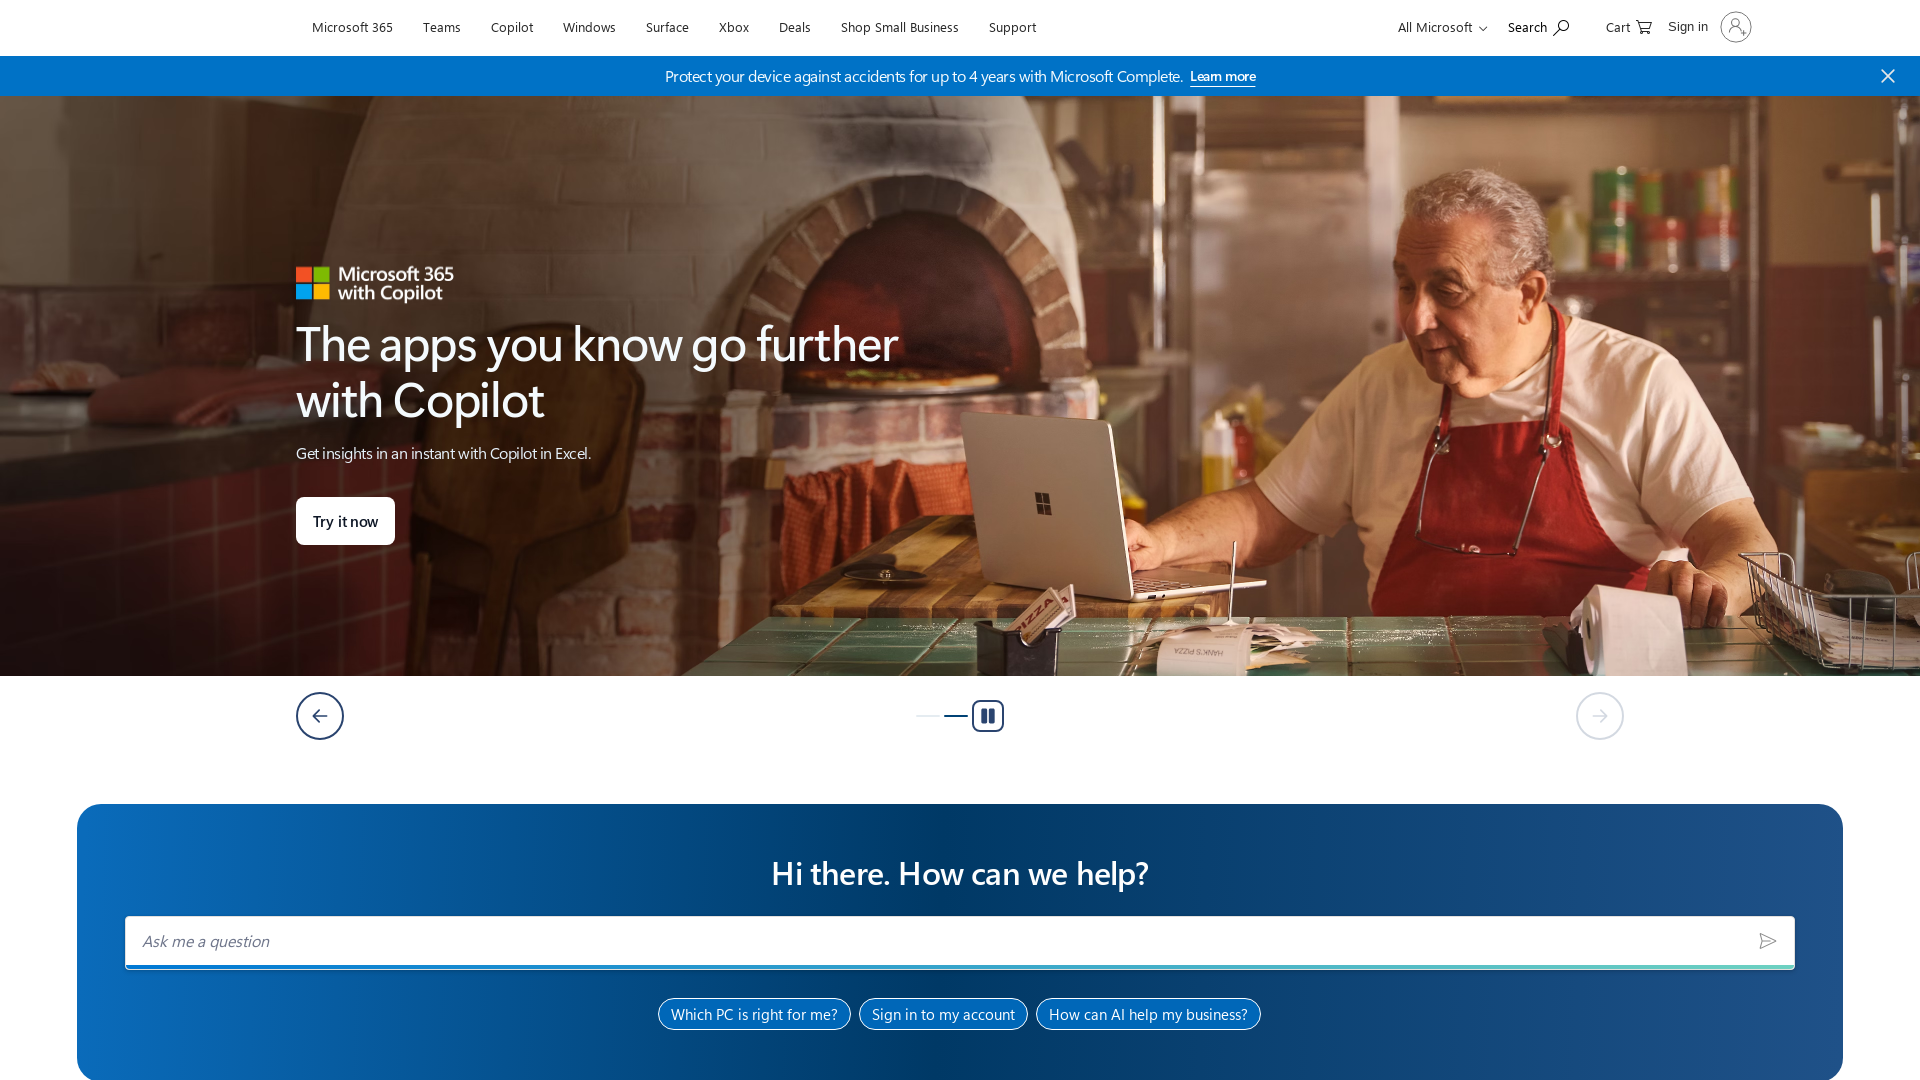